Navigates to a practice automation website with SSL certificate handling enabled

Starting URL: https://www.rahulshettyacademy.com/AutomationPractice/

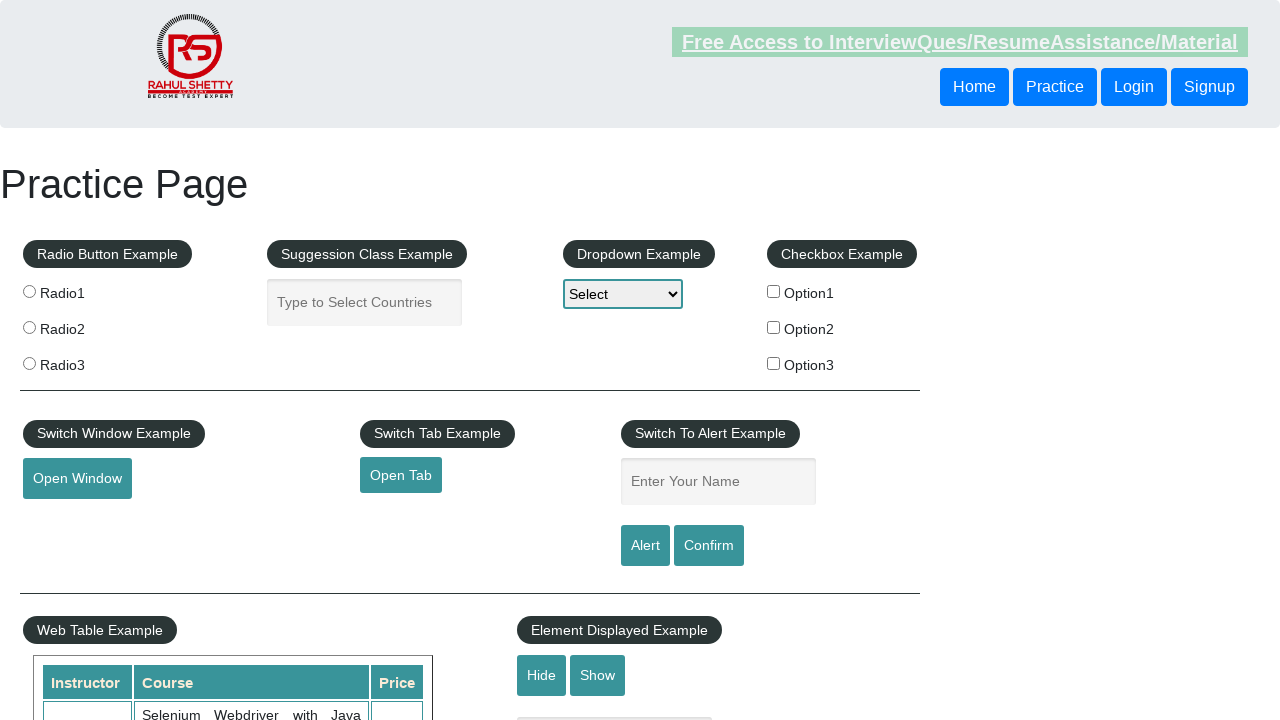

Navigated to Rahul Shetty Academy automation practice website with SSL certificate handling enabled
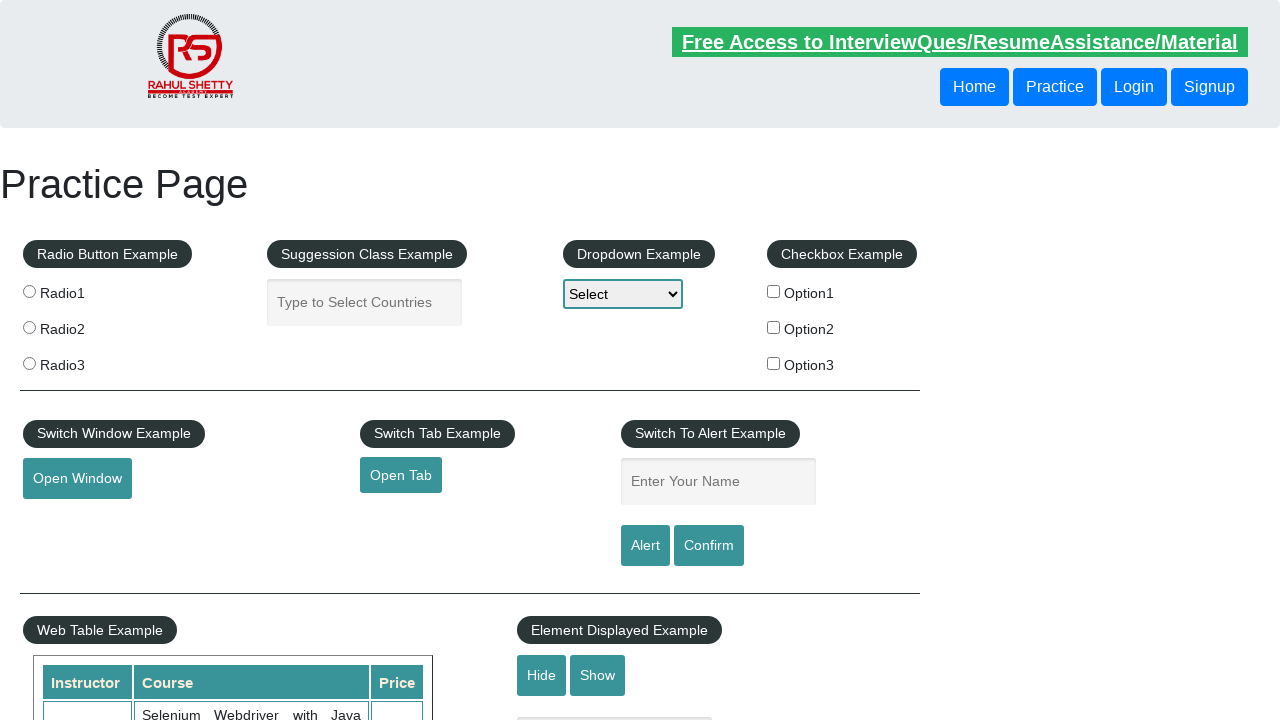

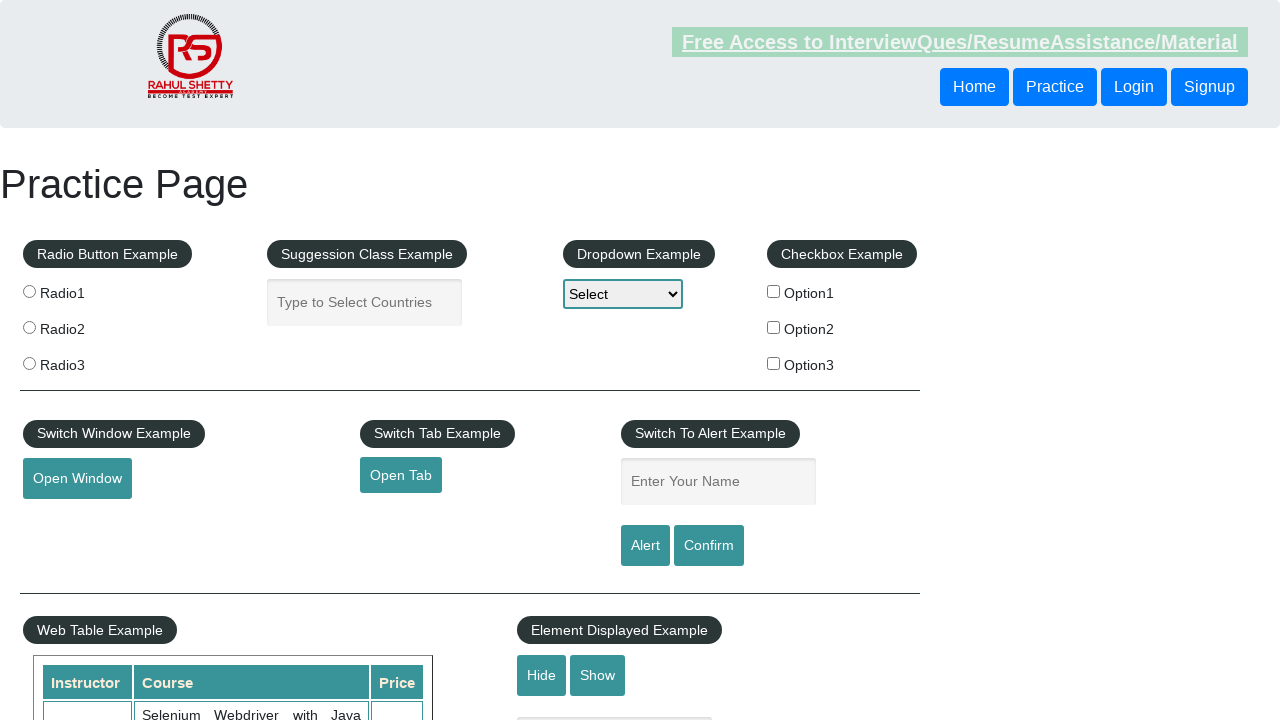